Navigates to a GeeksforGeeks article about data science projects and verifies the page loads

Starting URL: https://www.geeksforgeeks.org/top-data-science-projects/#web-scraping-projects

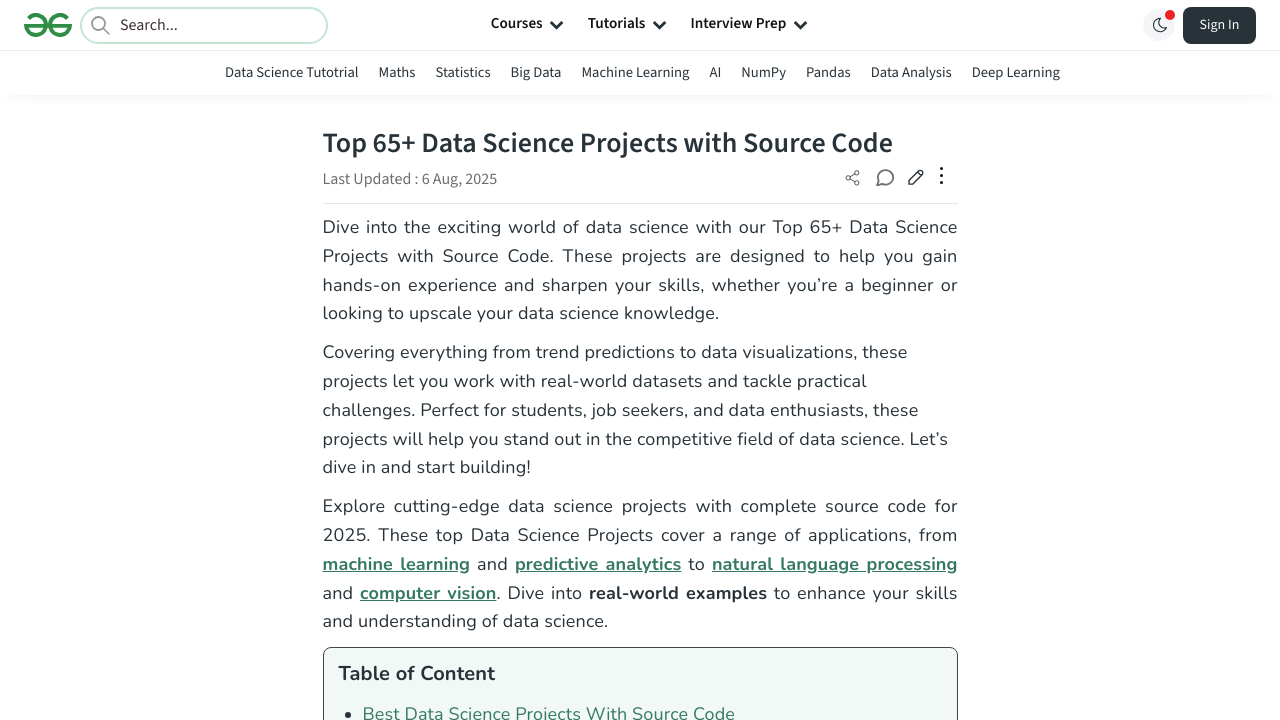

Navigated to GeeksforGeeks article on top data science projects
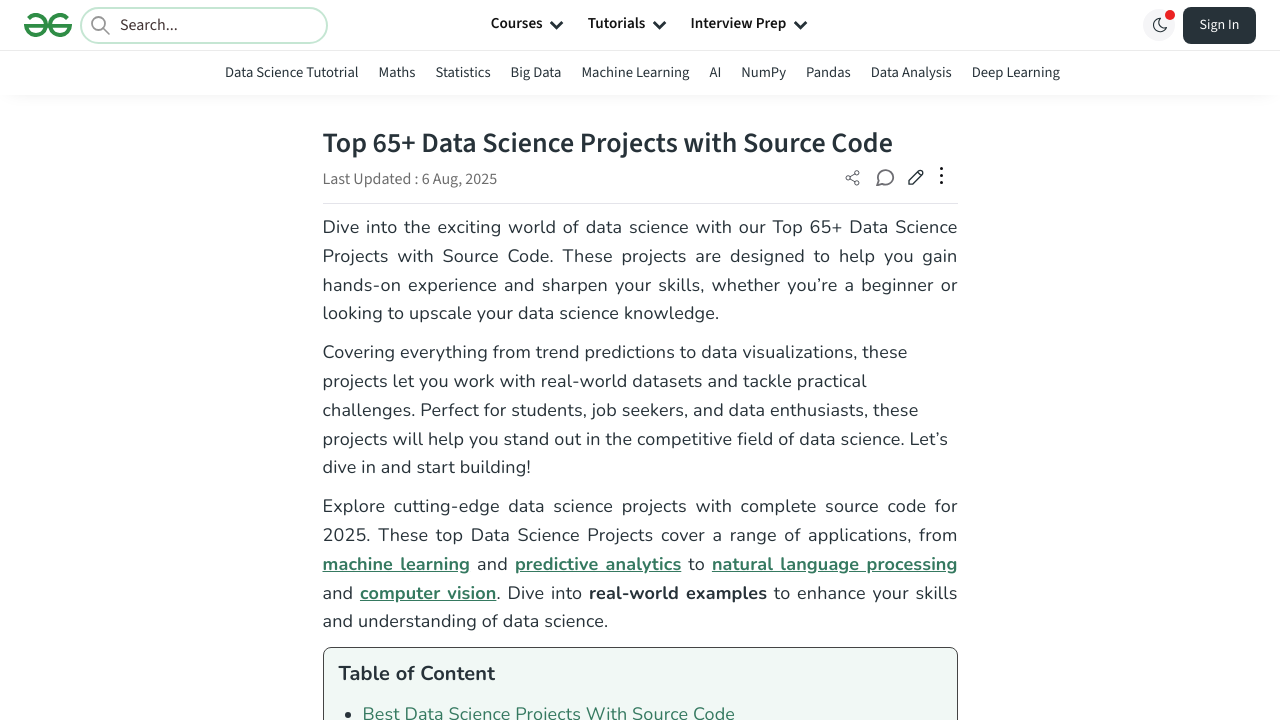

Page content loaded and network idle state reached
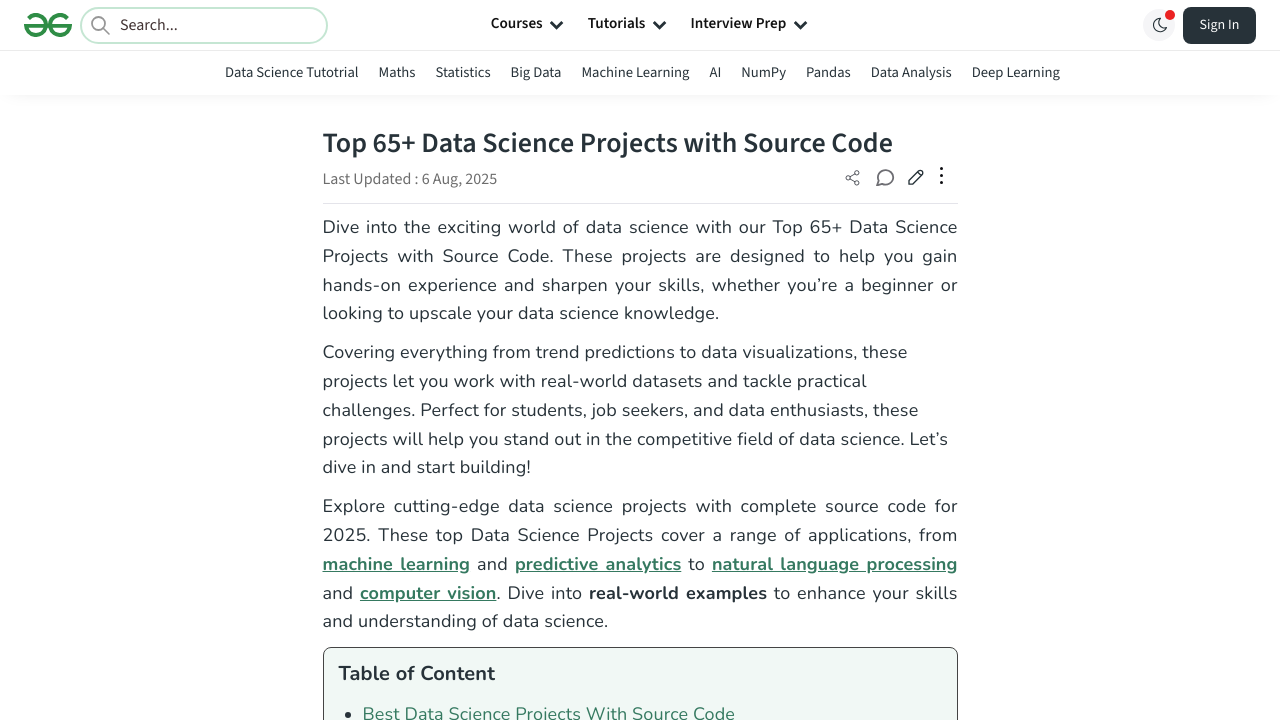

Verified page header is visible
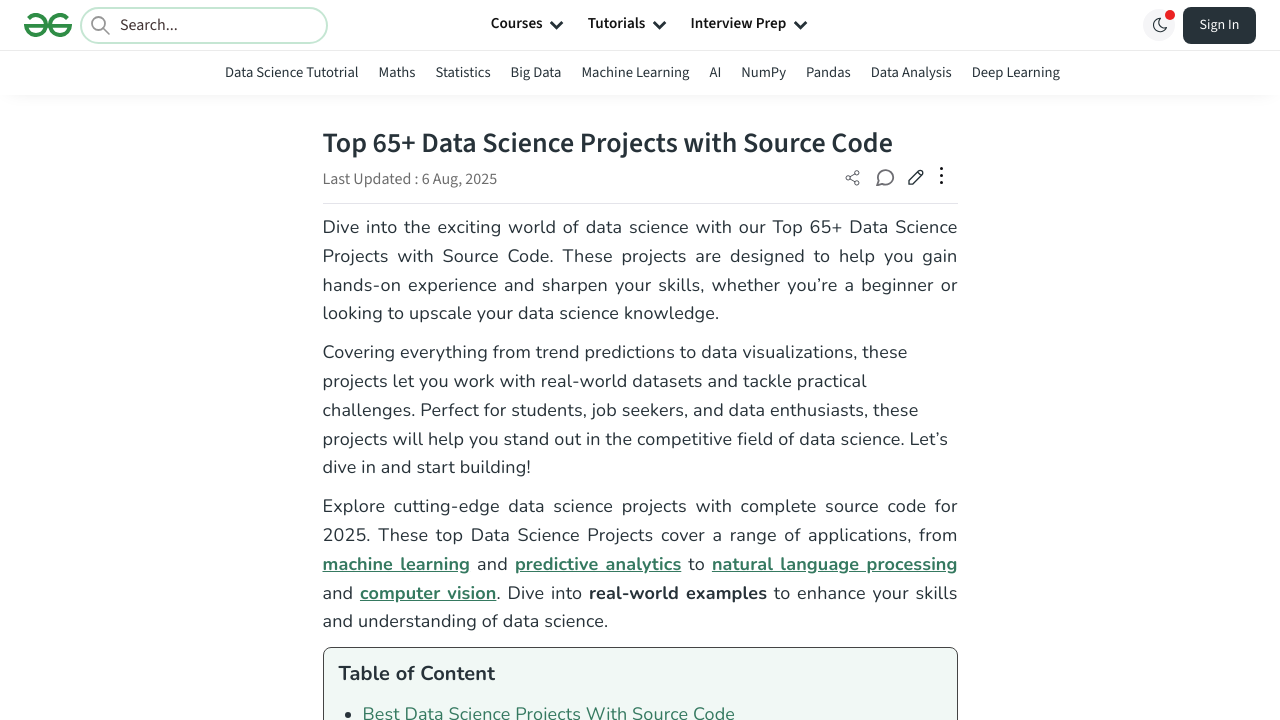

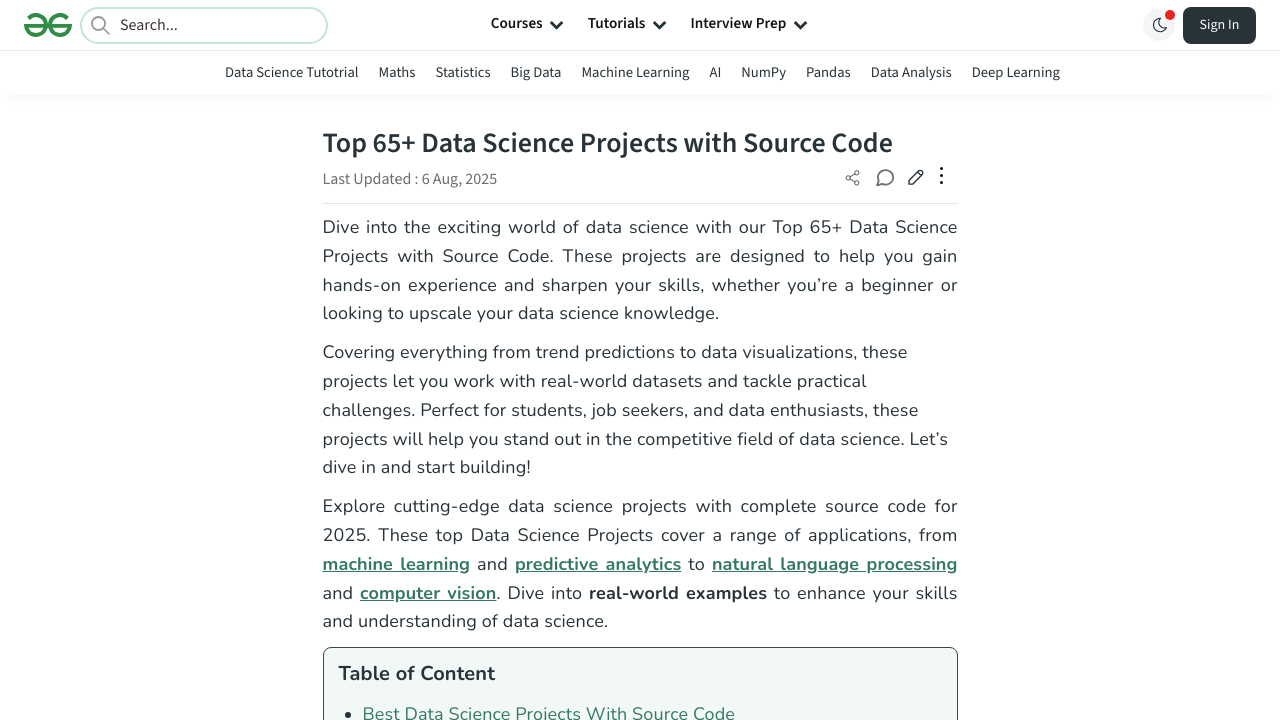